Tests window handling by opening a link in a new window, switching between windows, and closing the new window

Starting URL: http://www.testdiary.com/training/selenium/selenium-test-page/

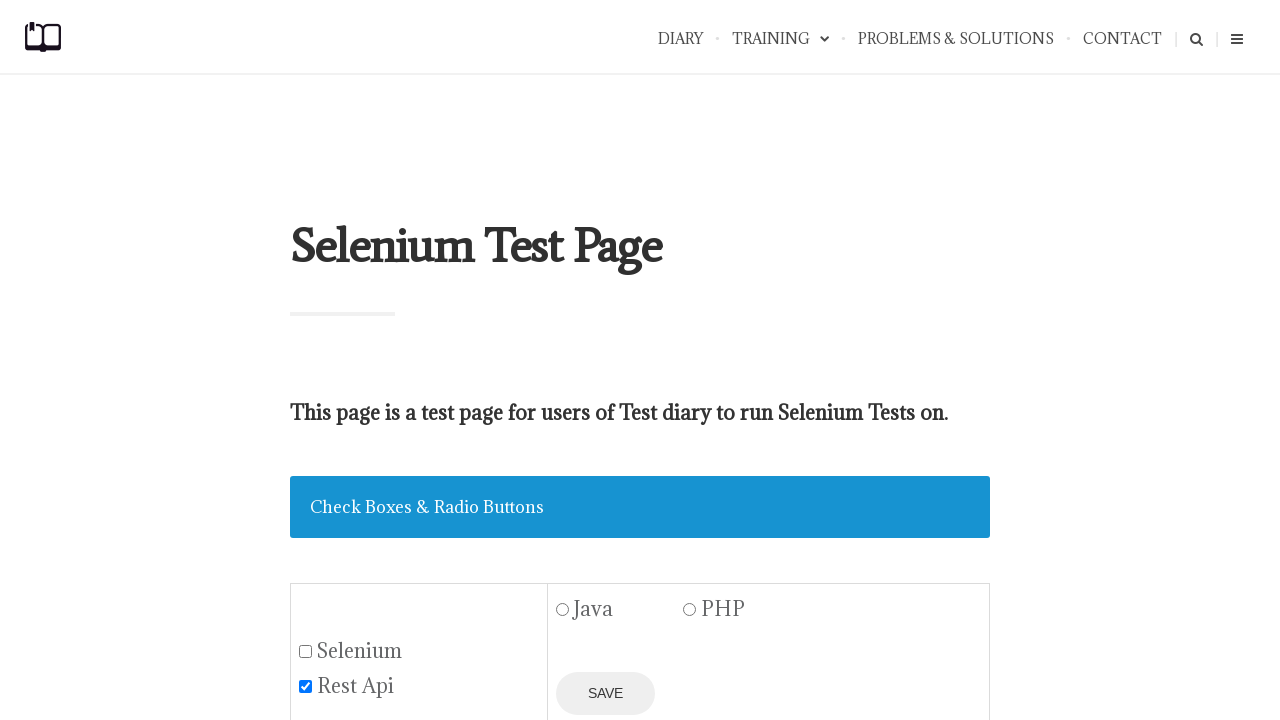

Waited for 'Open page in a new window' link to be visible
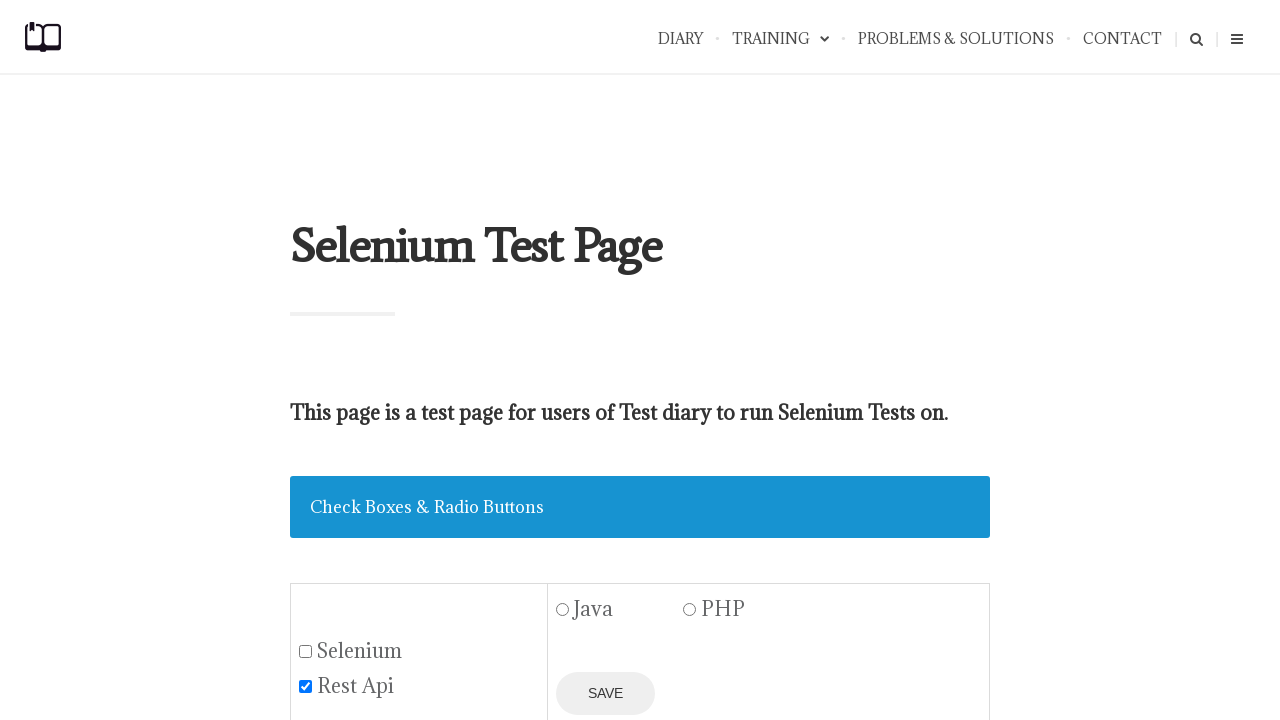

Located the 'Open page in a new window' link element
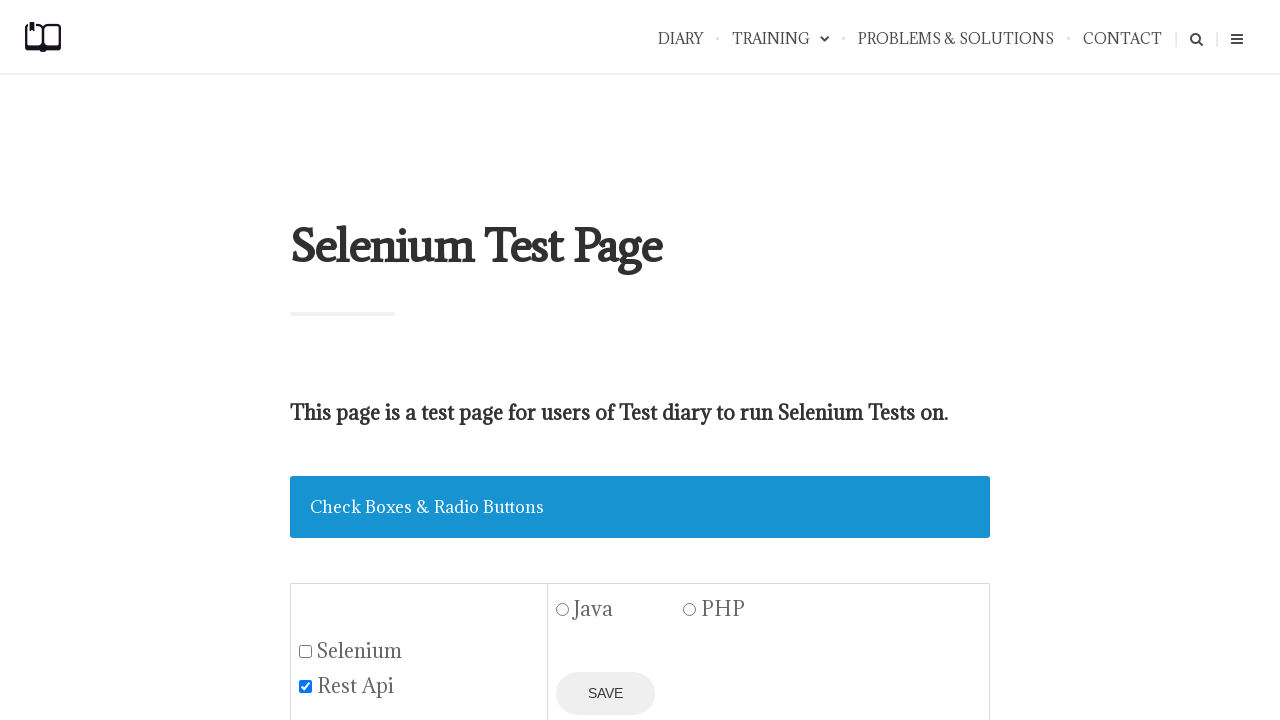

Scrolled the link into view
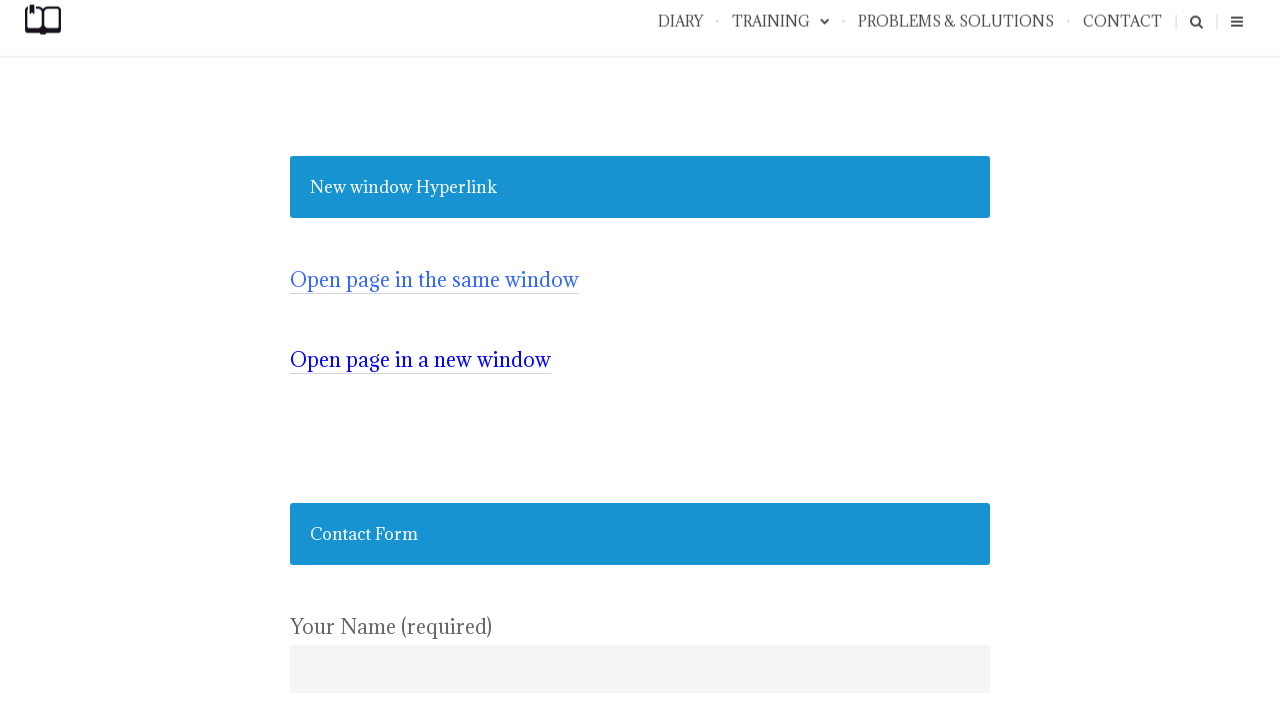

Clicked the link to open a new window at (420, 360) on text='Open page in a new window'
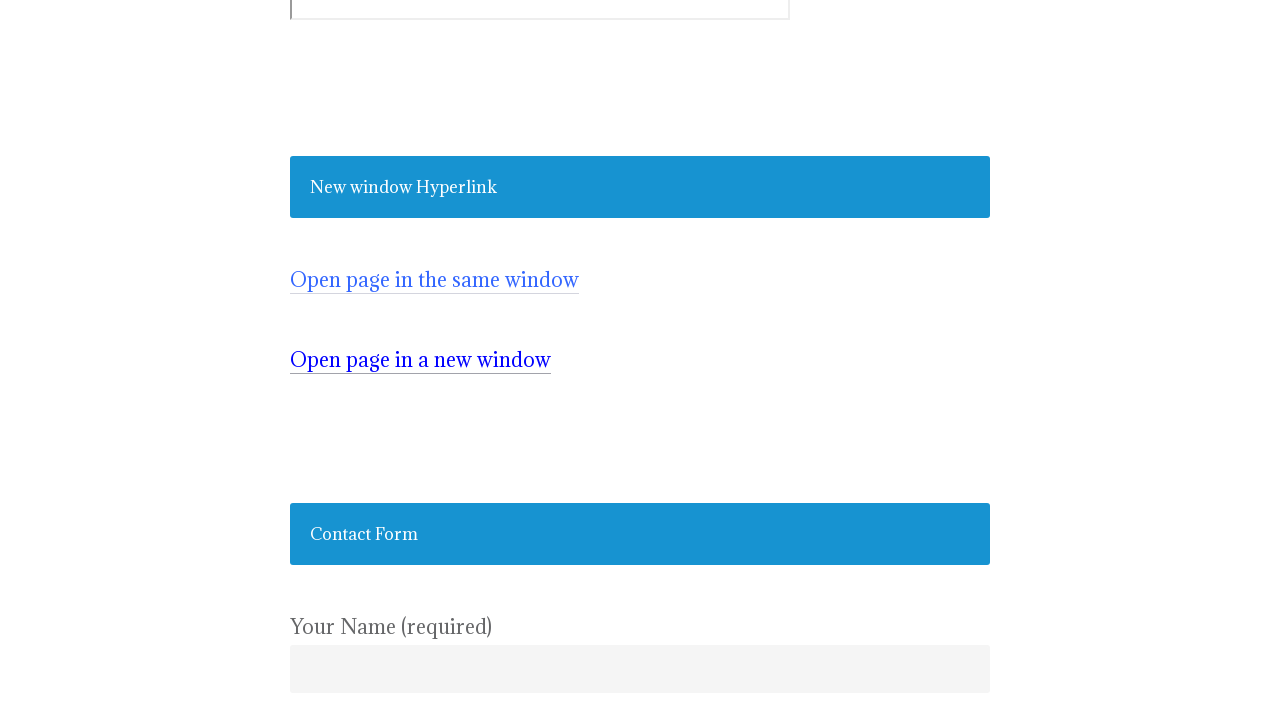

New window opened successfully
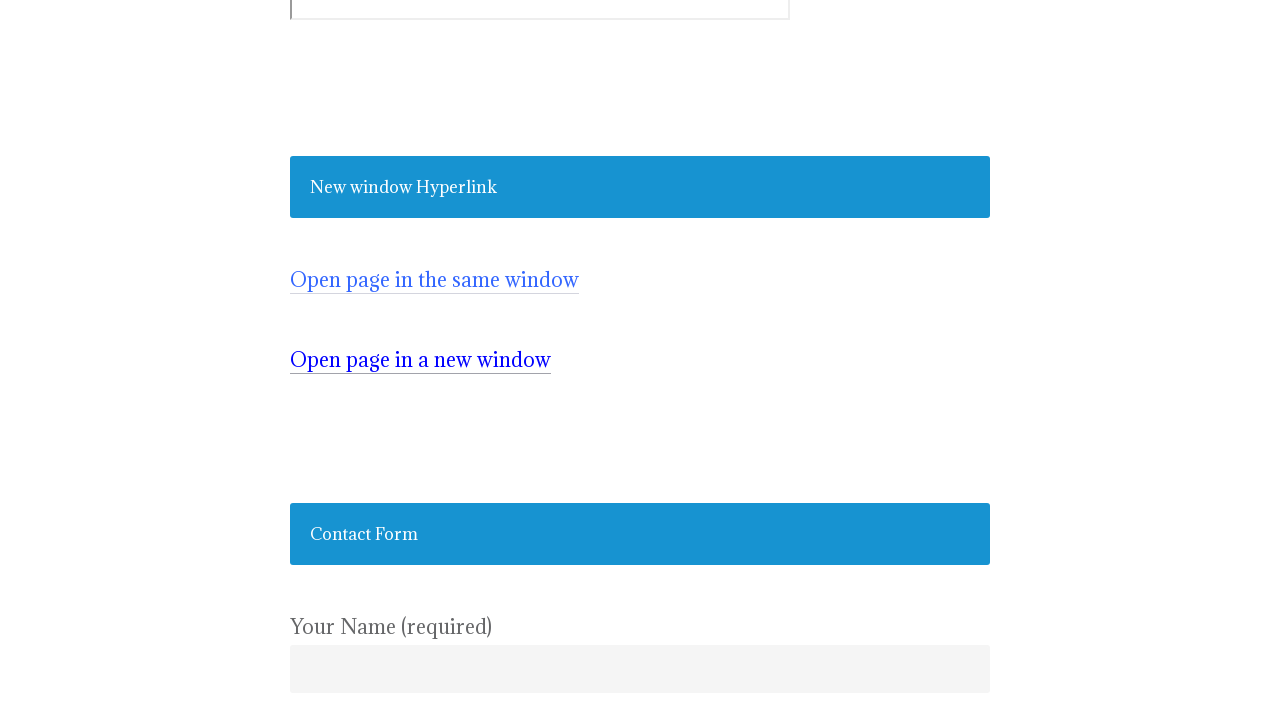

New window content loaded and test page link element found
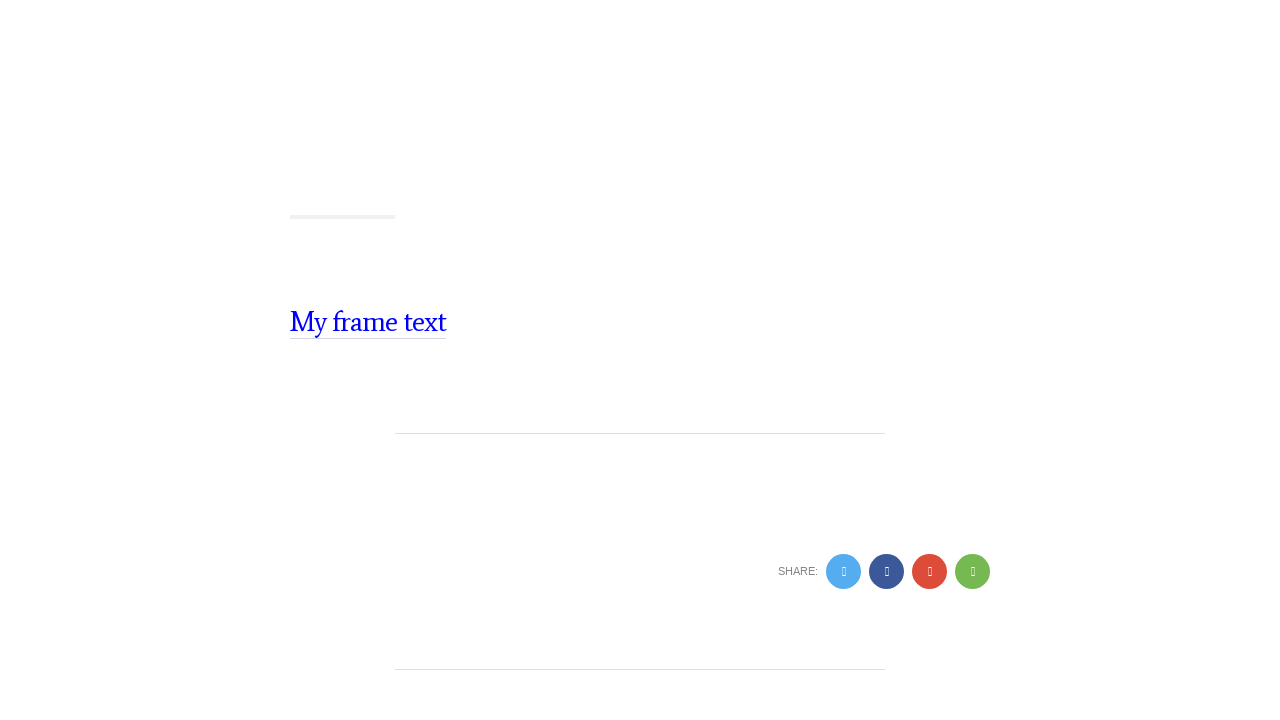

Closed the new window
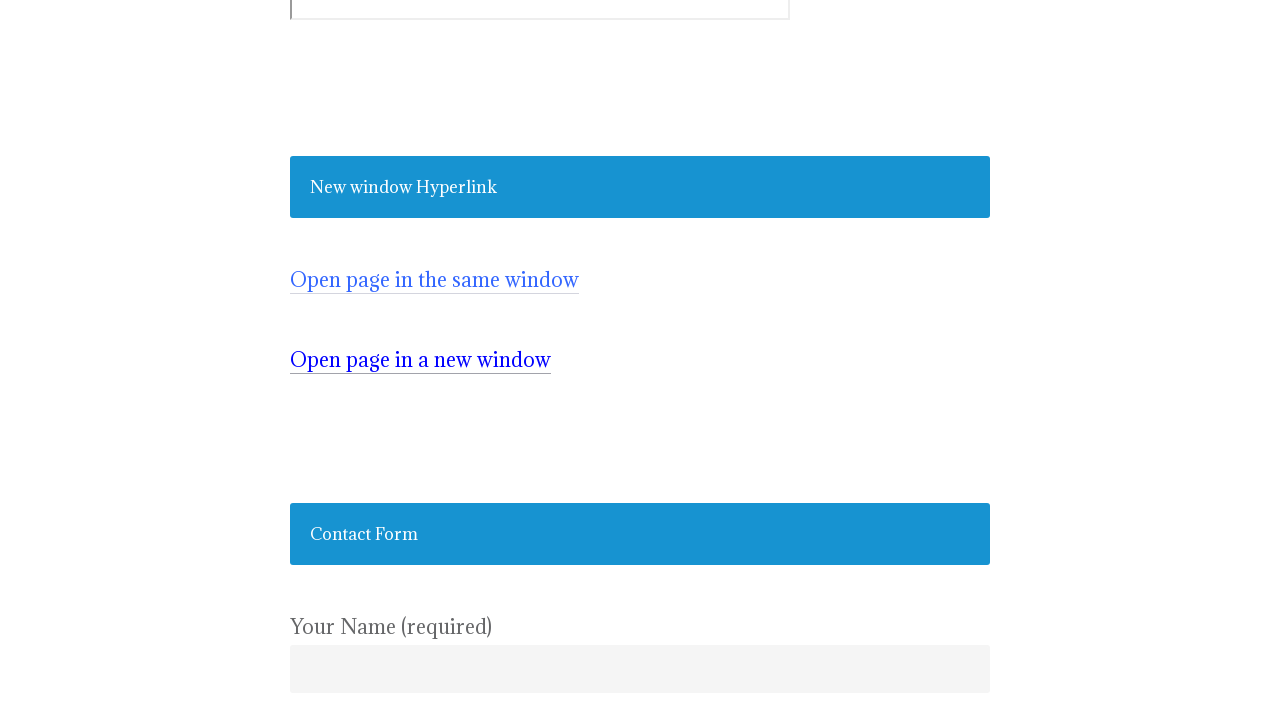

Verified return to original page with 'Open page in a new window' link visible
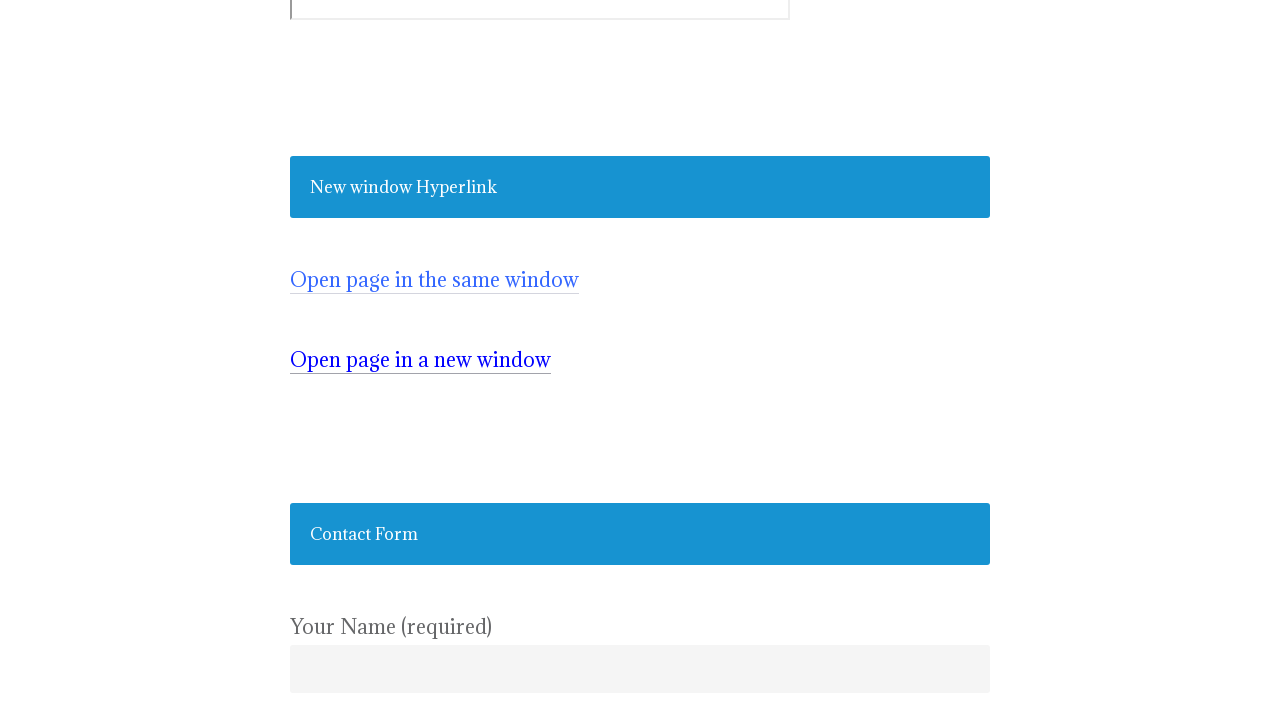

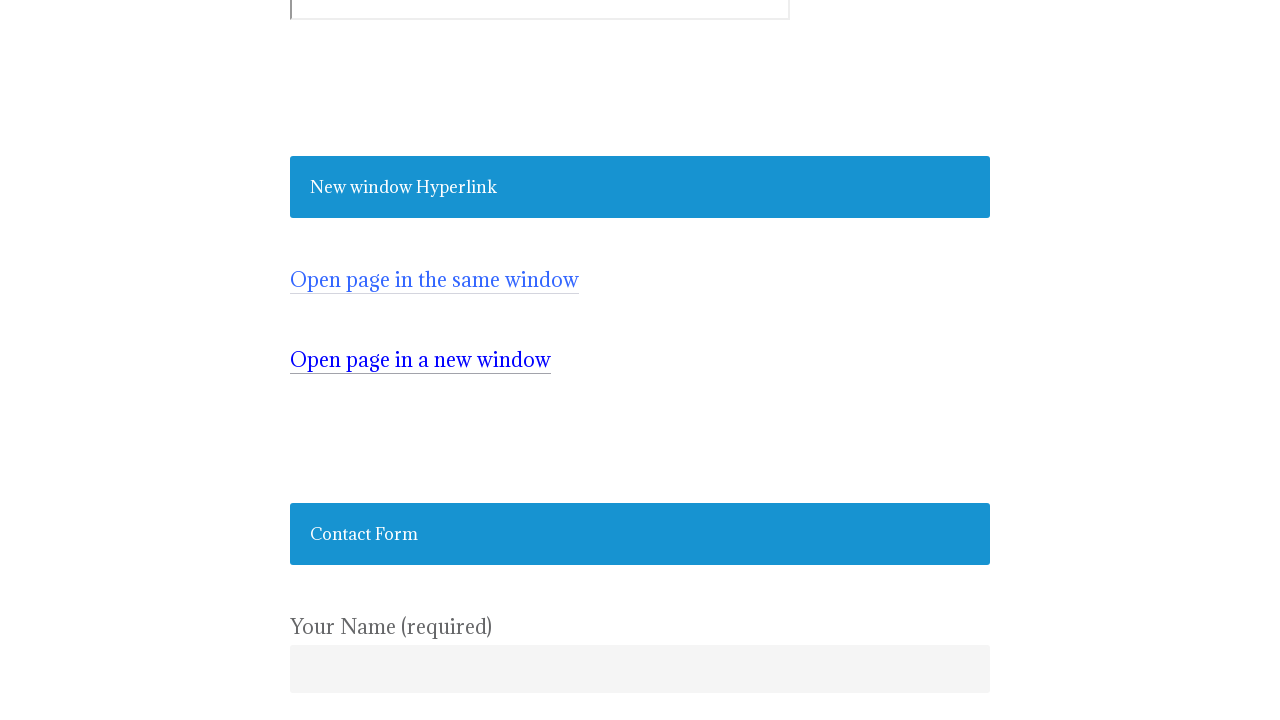